Empty test that only contains an assertion without browser interaction

Starting URL: https://automationexercise.com/

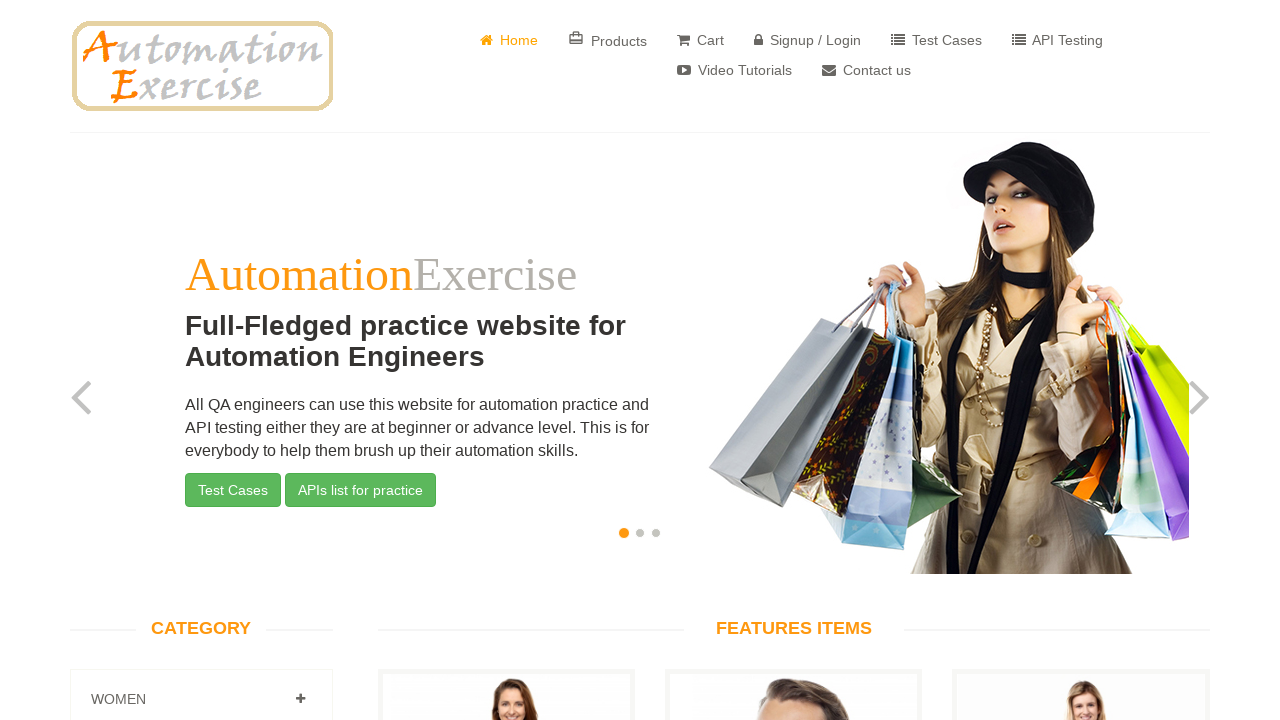

Test completed without browser interactions
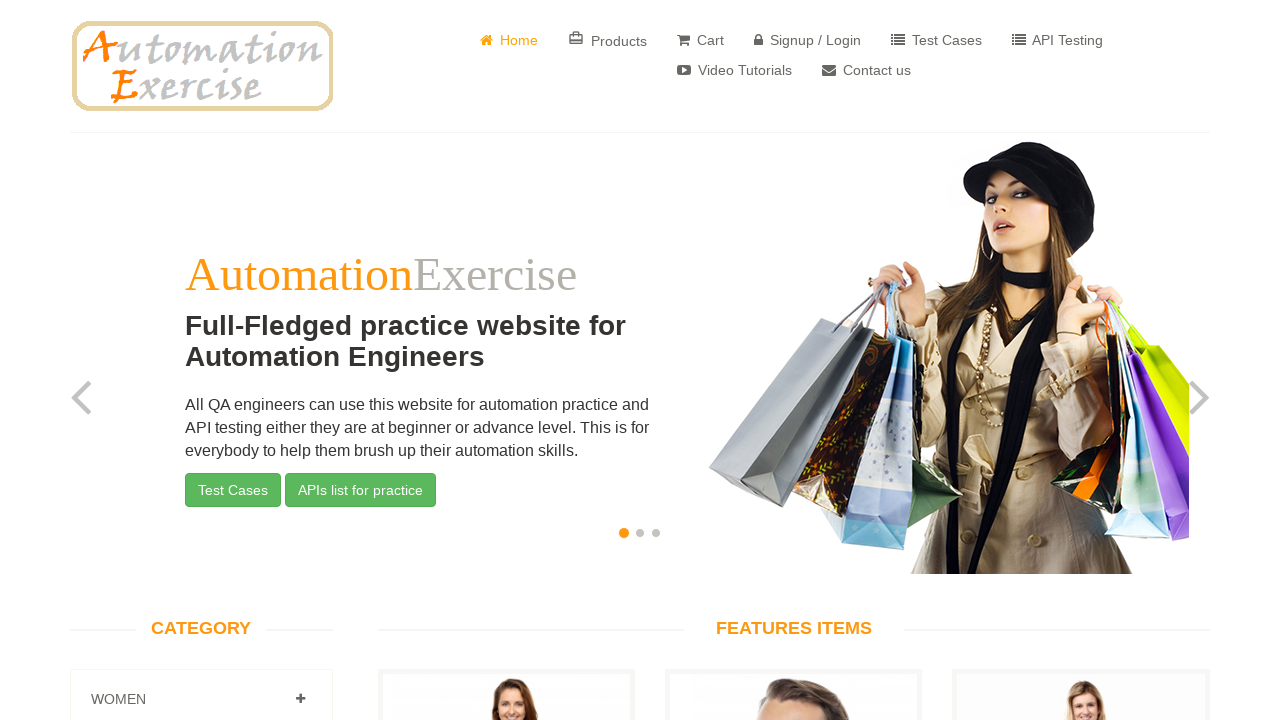

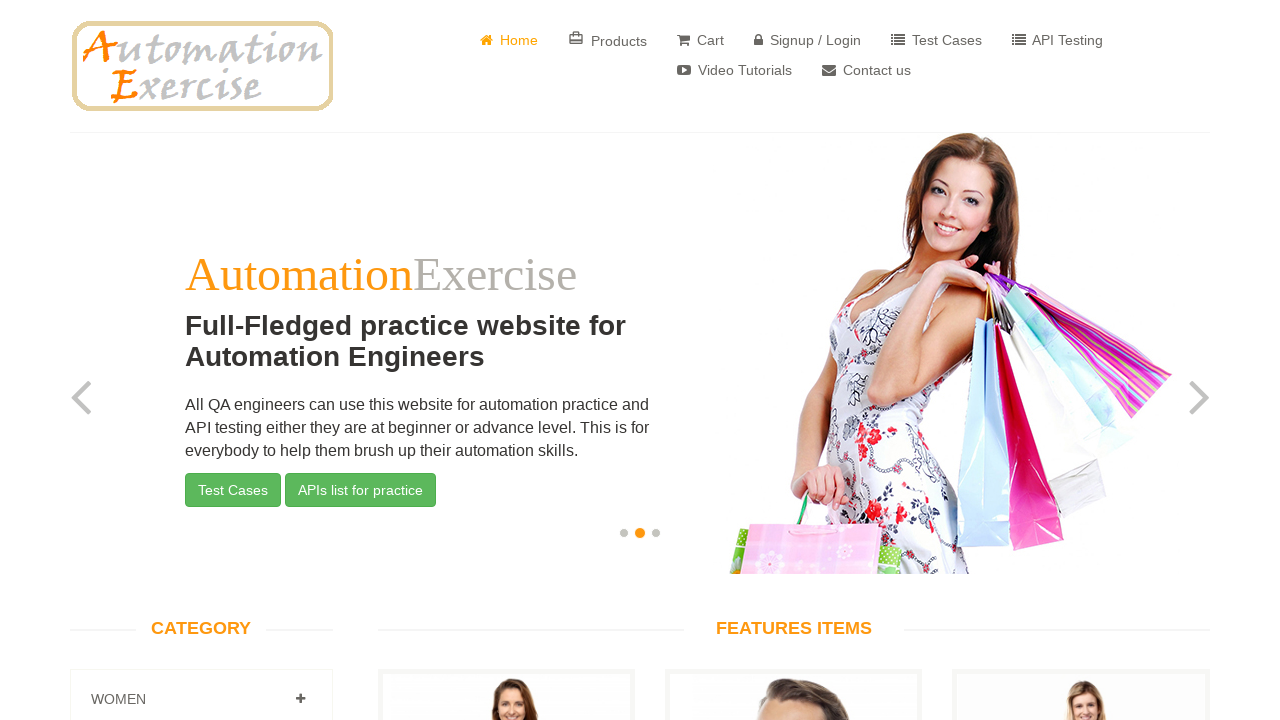